Tests dropdown selection functionality by iterating through all options in a single-select dropdown menu

Starting URL: https://semantic-ui.com/modules/dropdown.html

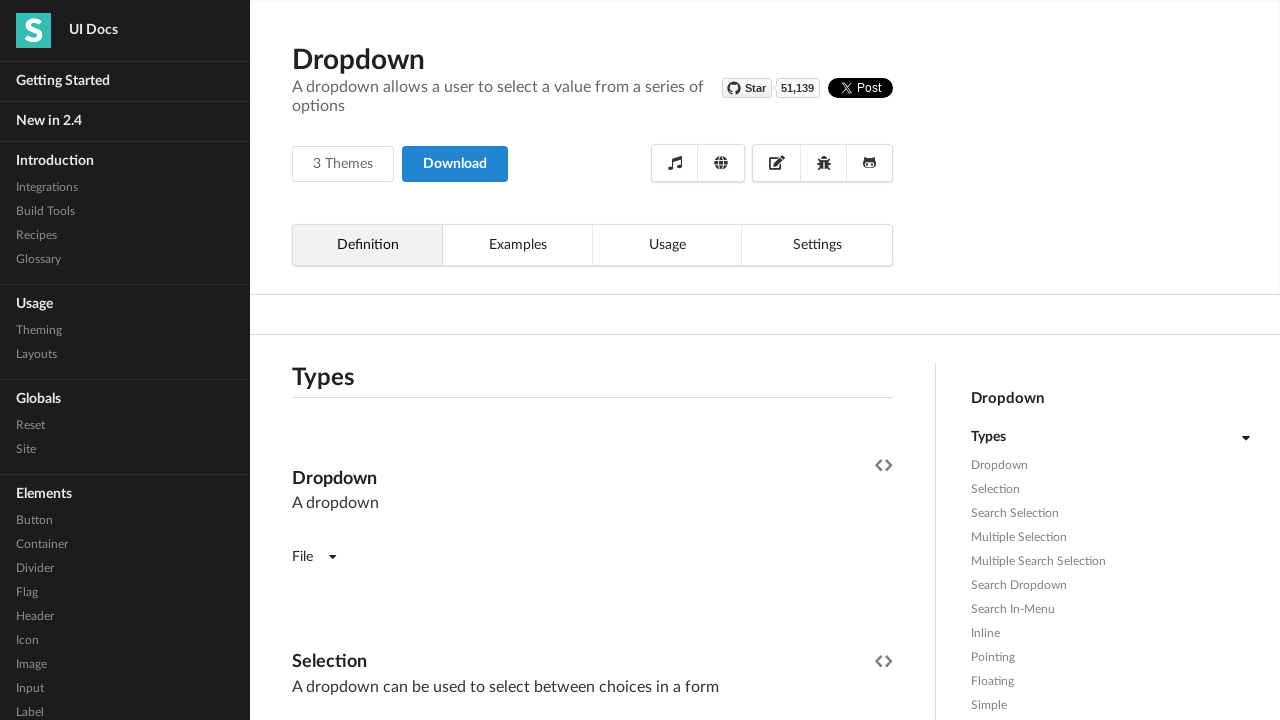

Clicked on the dropdown to open it at (390, 361) on .ui.selection.dropdown
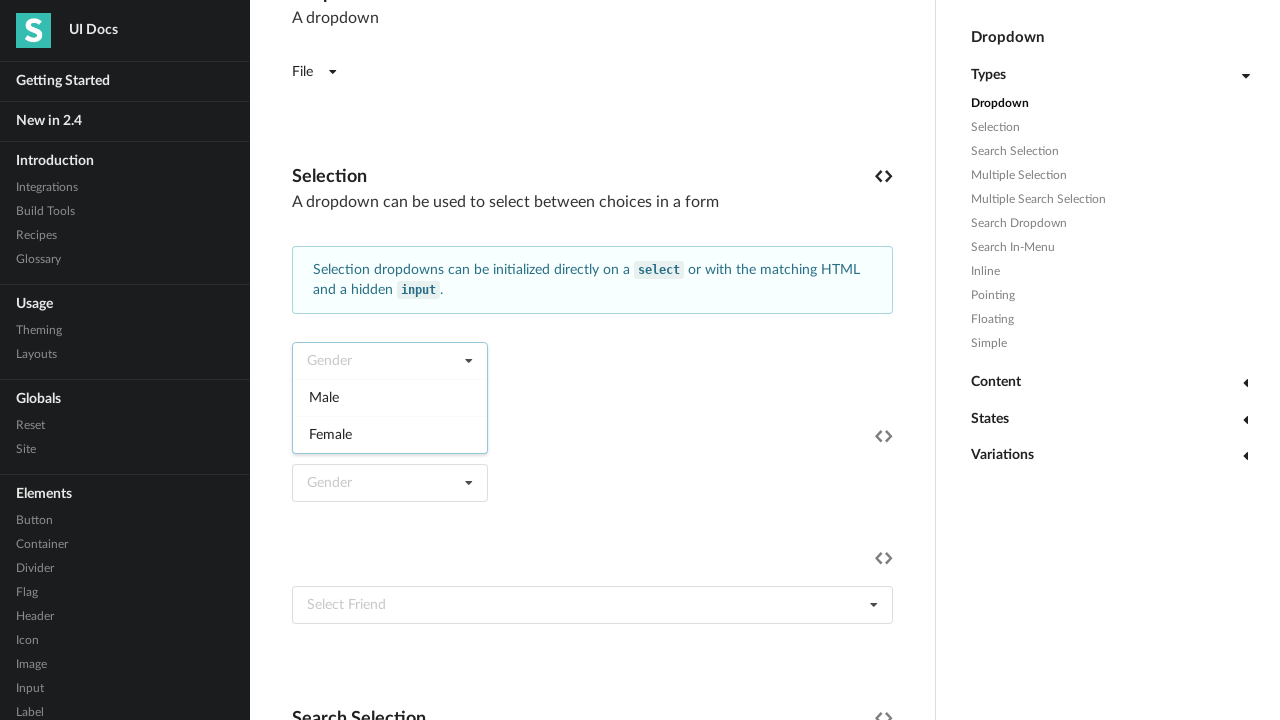

Dropdown menu became visible
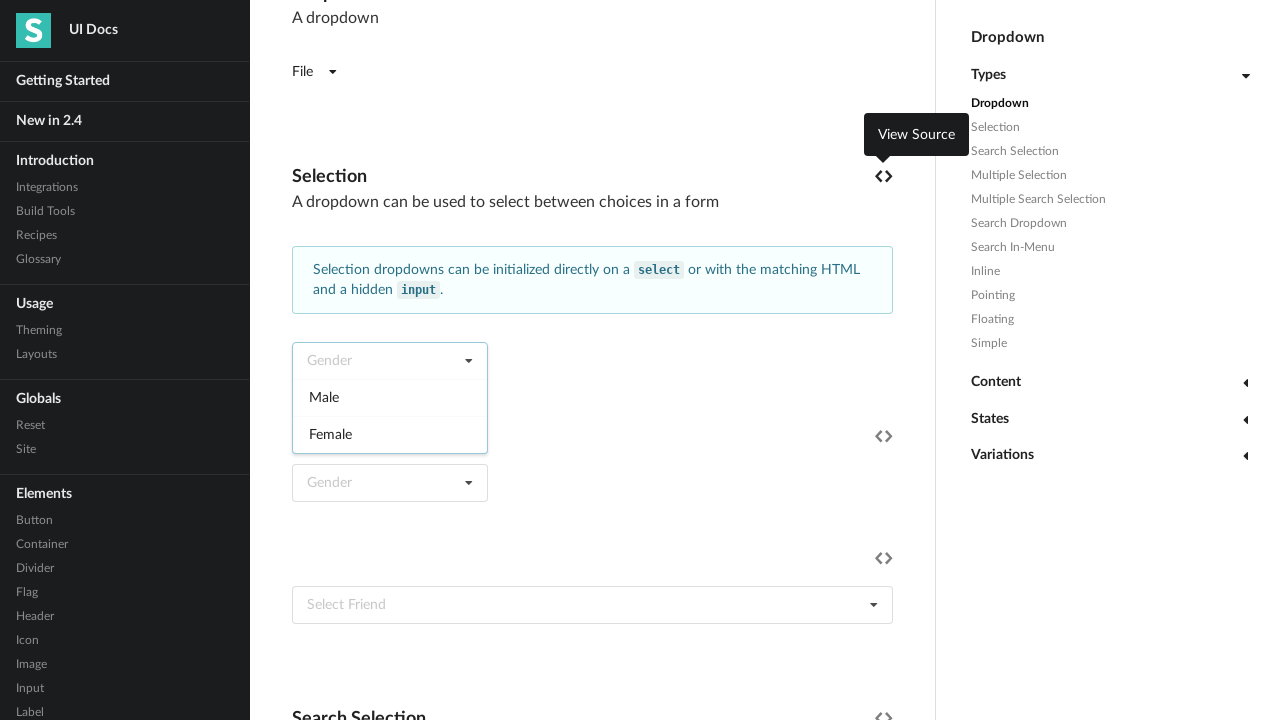

Retrieved 0 dropdown options
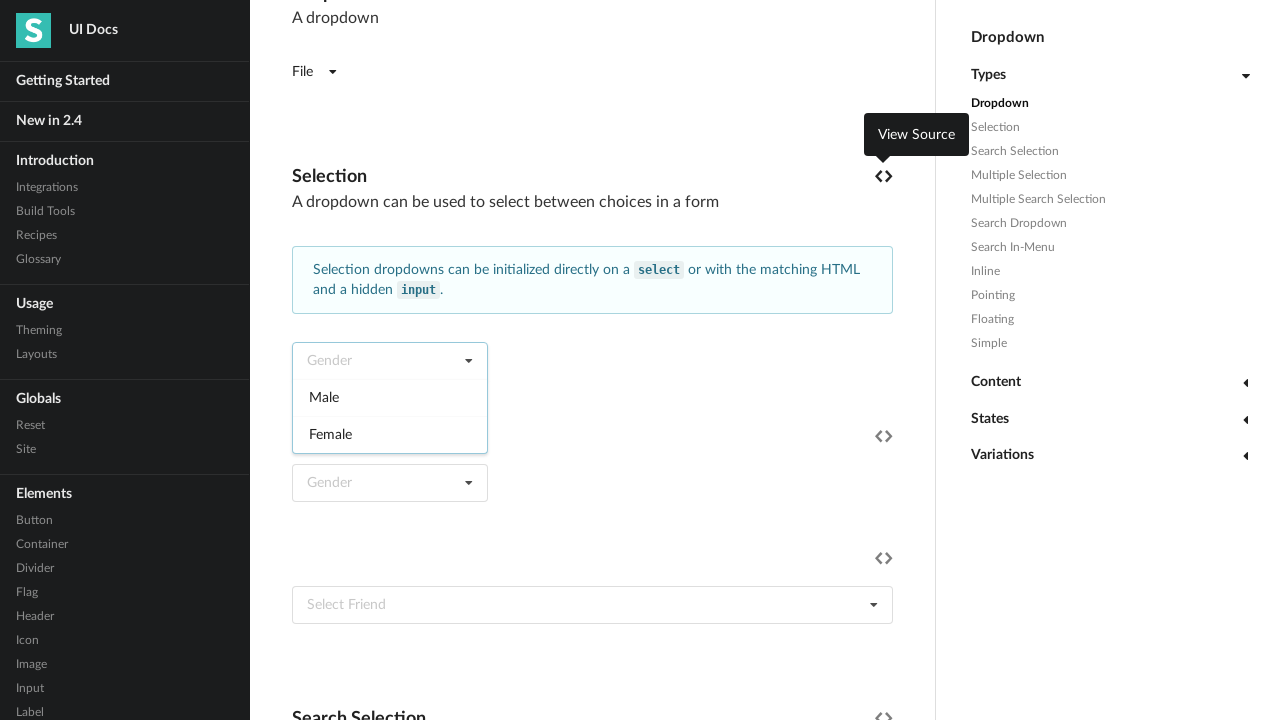

Pressed Escape to close dropdown
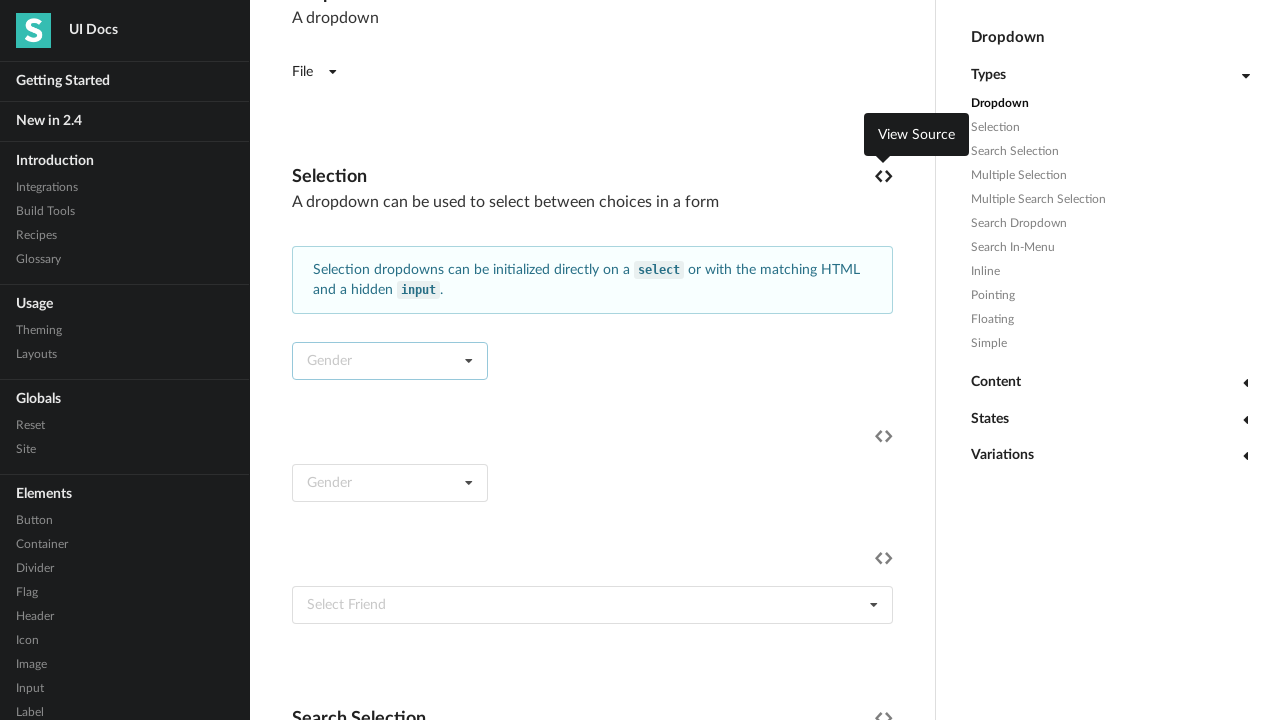

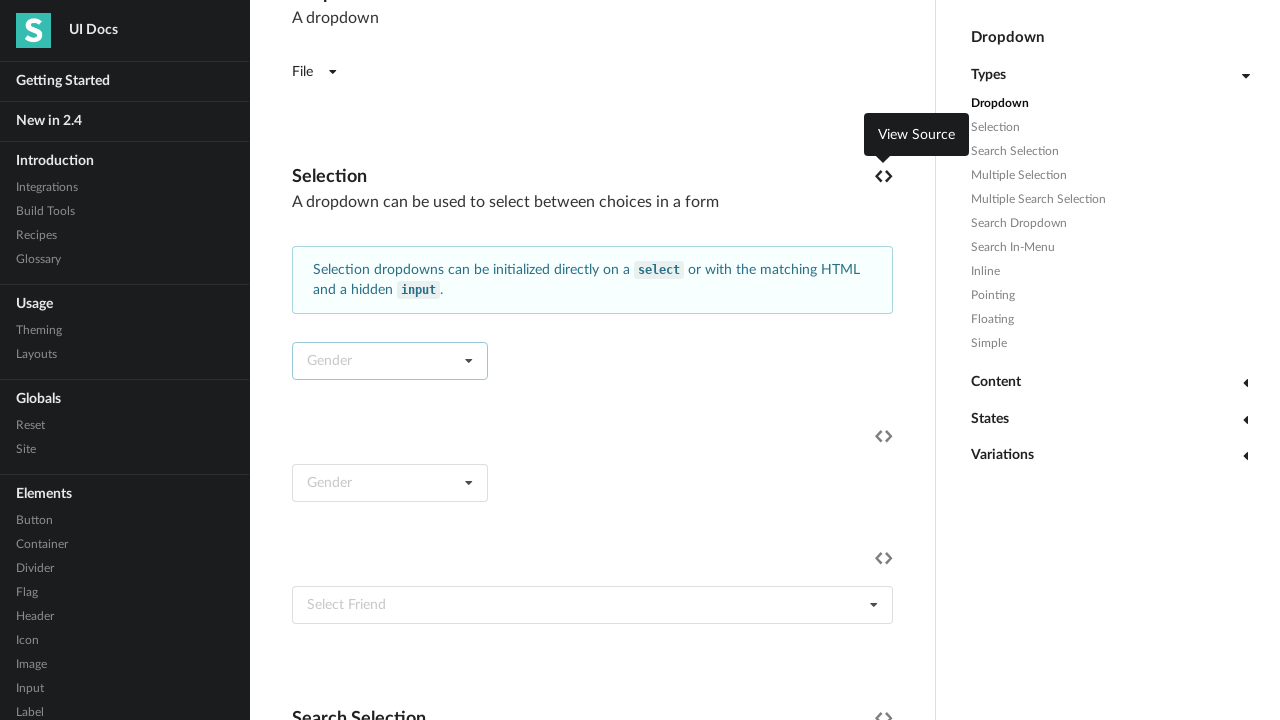